Tests autocomplete functionality by entering text via JavaScript and selecting India from the dropdown suggestions

Starting URL: https://rahulshettyacademy.com/AutomationPractice/

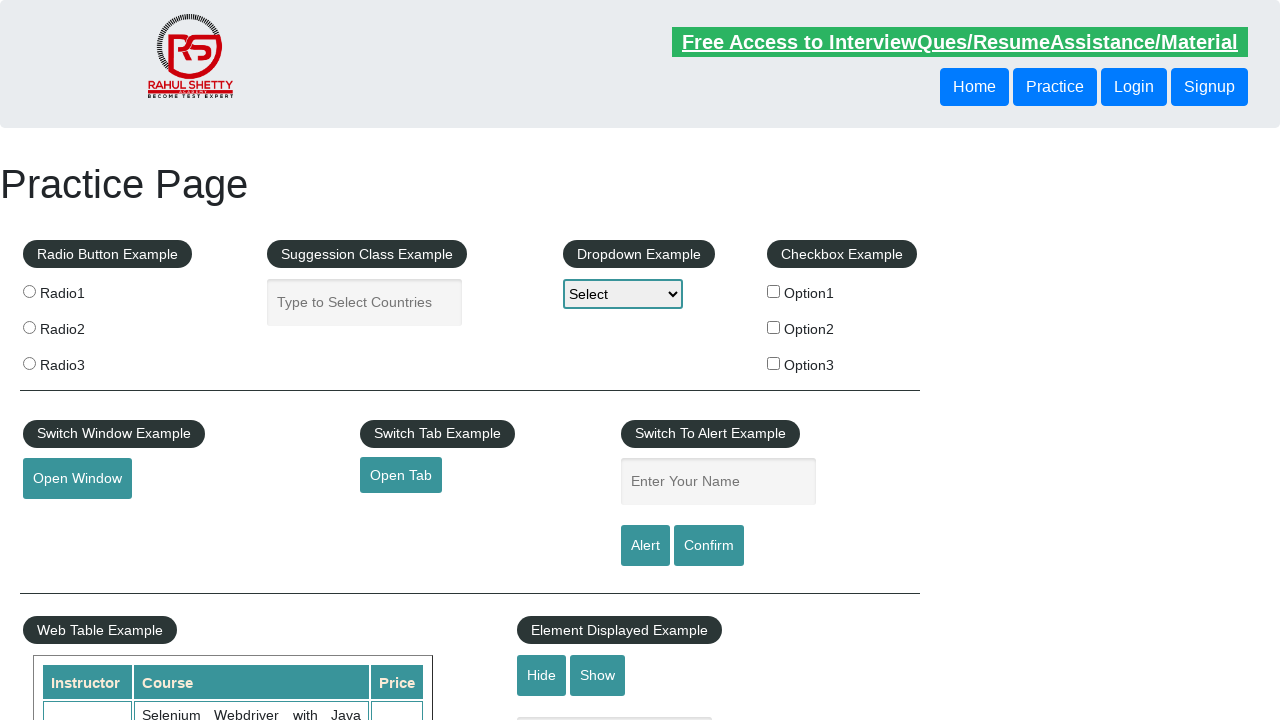

Set autocomplete field value to 'ind' using JavaScript
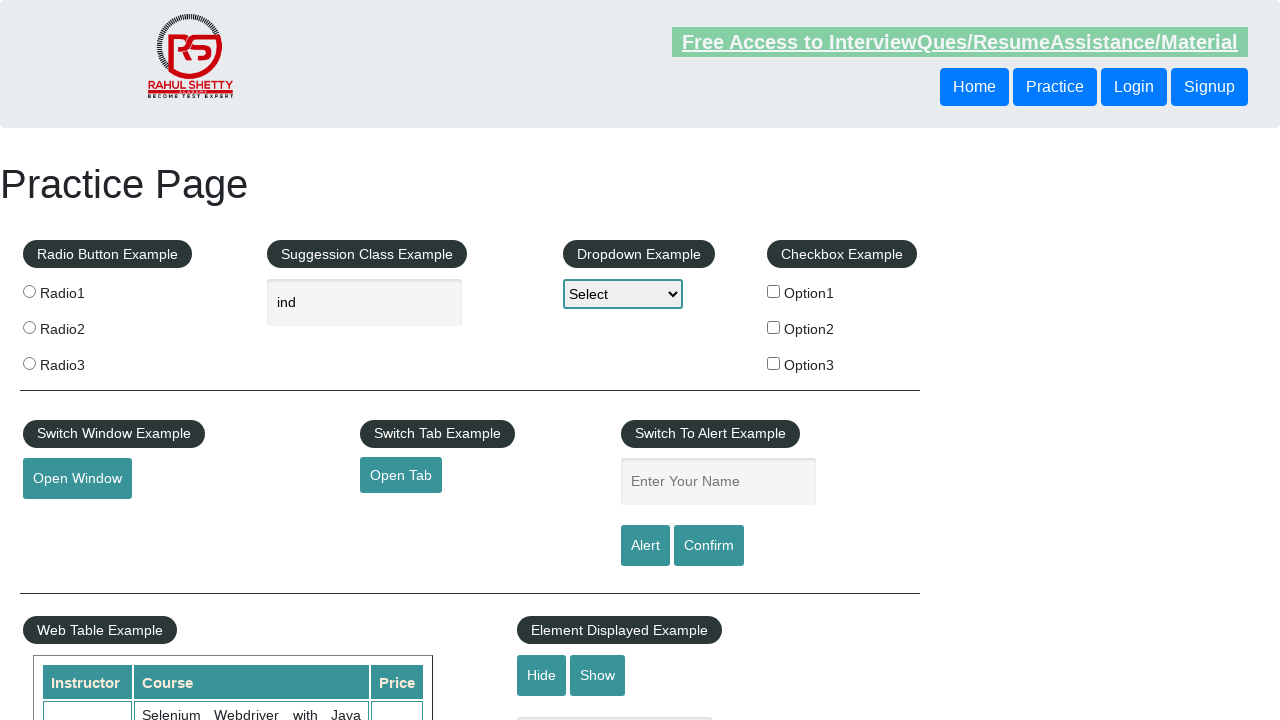

Waited 5 seconds for dropdown suggestions to appear
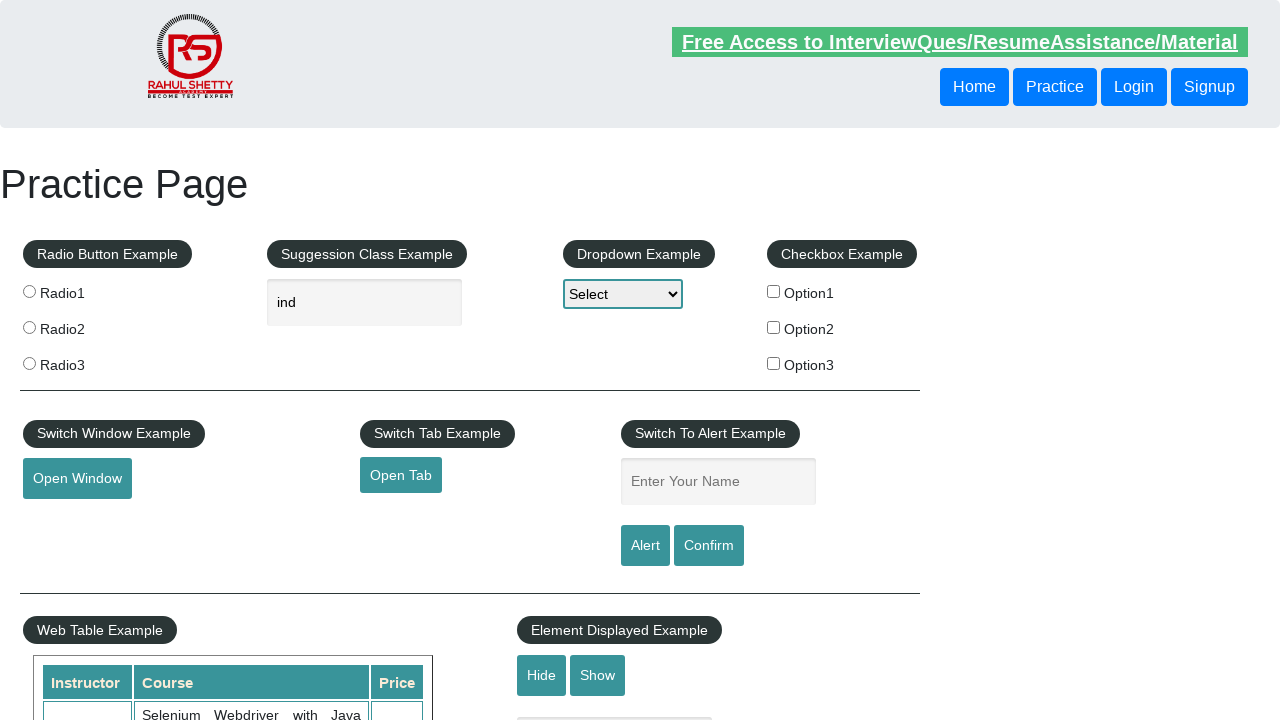

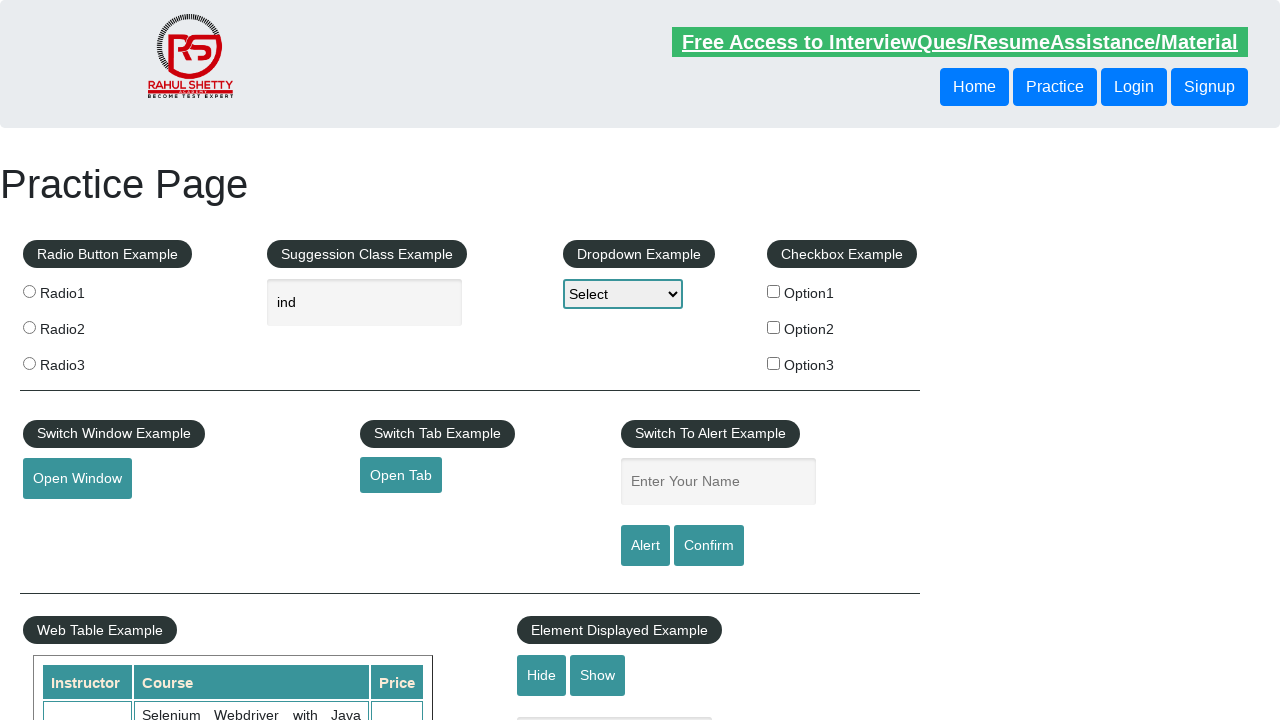